Tests handling JavaScript confirmation alerts by clicking a button to trigger the alert, accepting it, and verifying the result message on the page.

Starting URL: http://the-internet.herokuapp.com/javascript_alerts

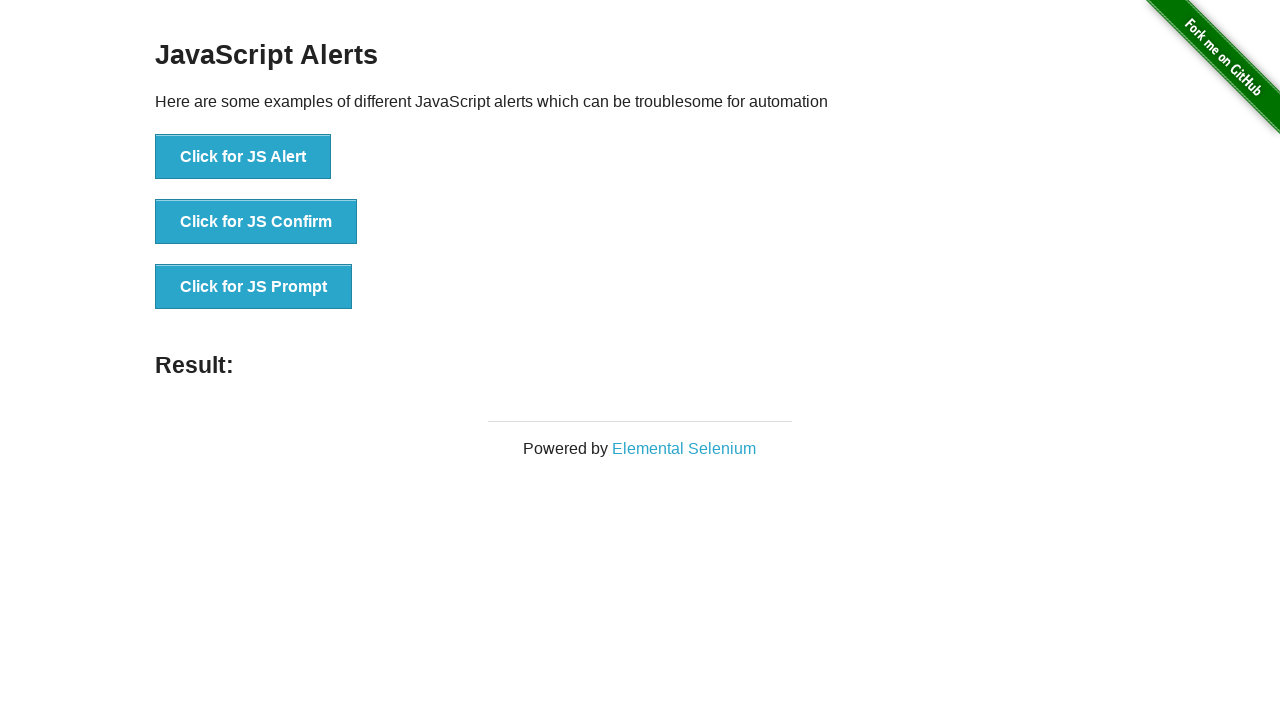

Navigated to JavaScript alerts test page
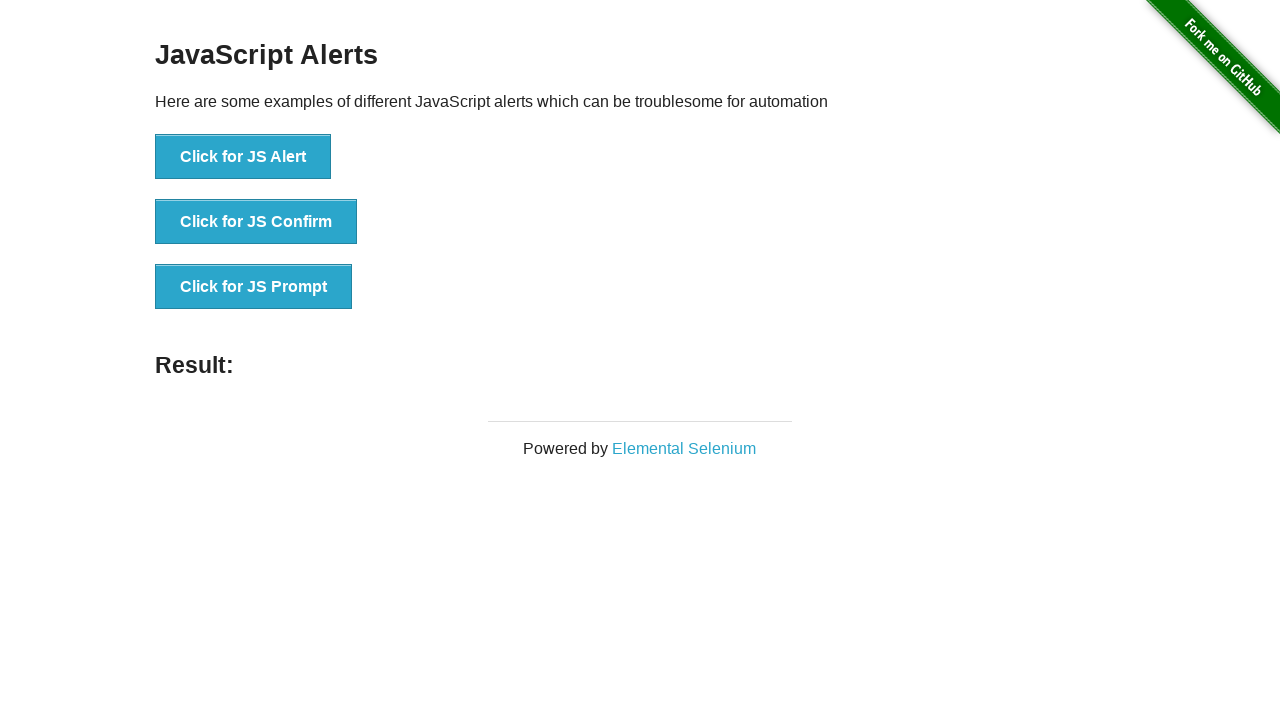

Set up dialog handler to accept alerts
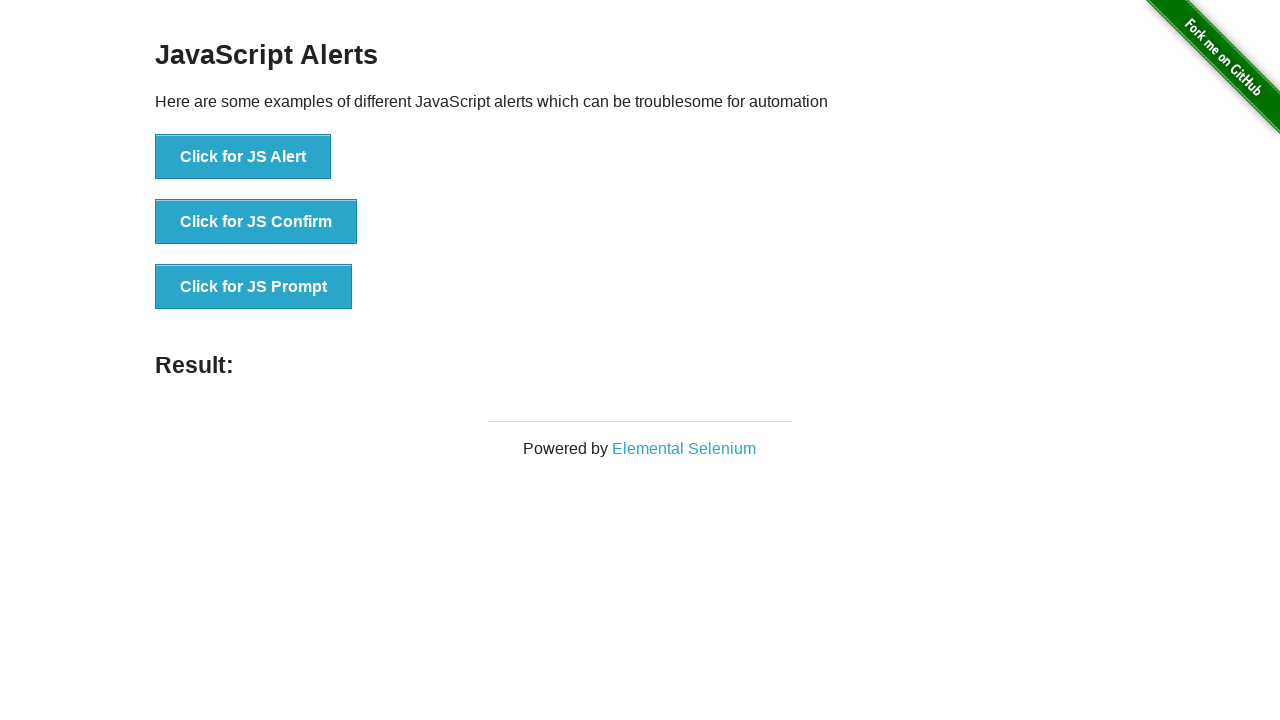

Clicked button to trigger JavaScript confirmation alert at (256, 222) on ul > li:nth-child(2) > button
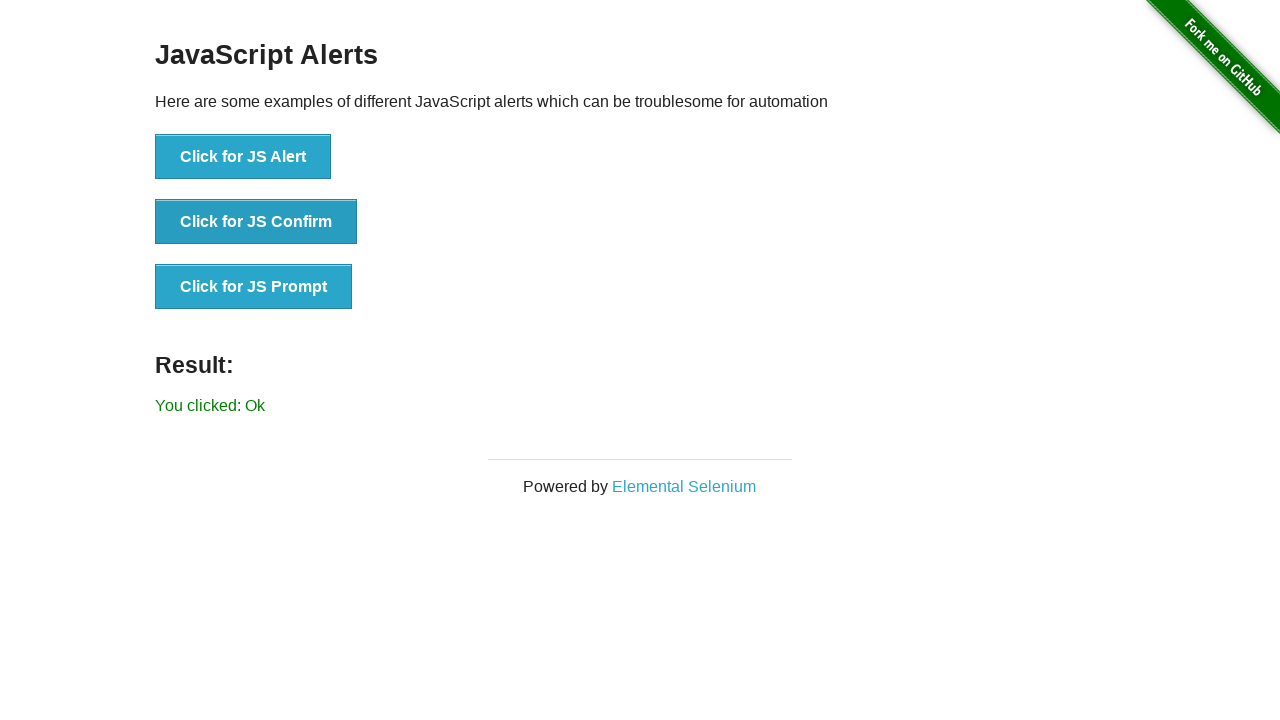

Result message element loaded on page
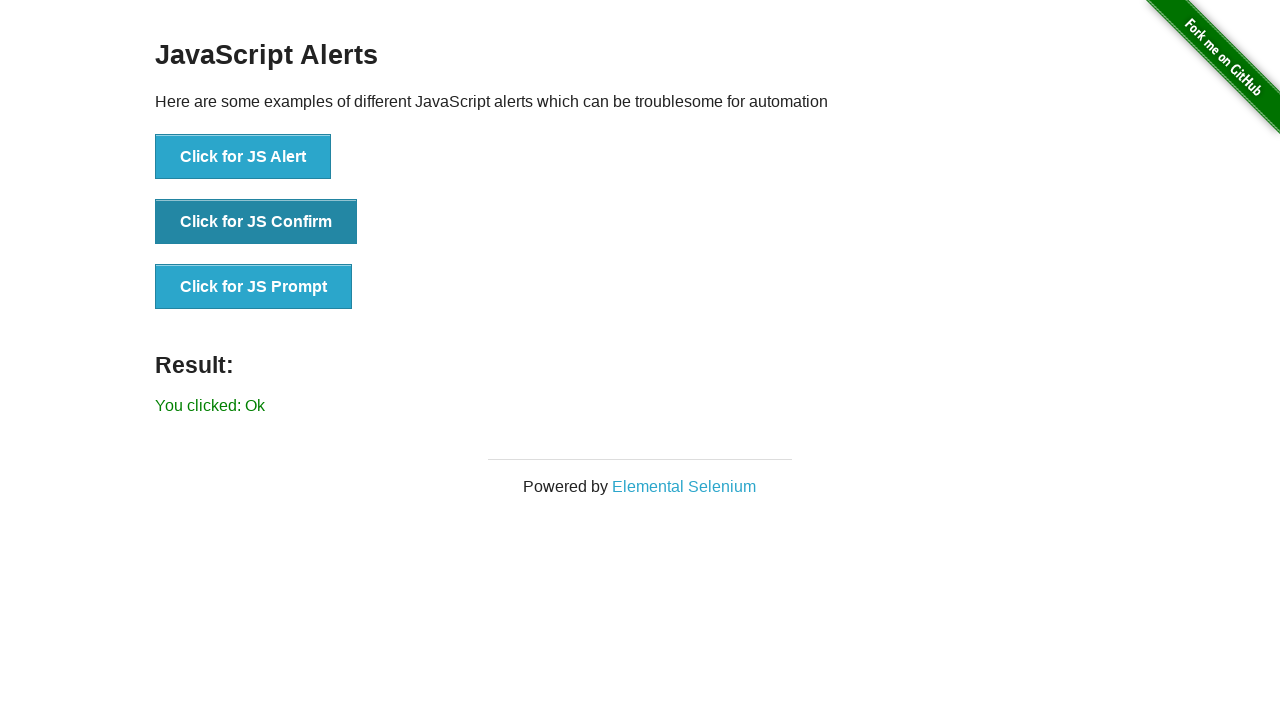

Retrieved result text: 'You clicked: Ok'
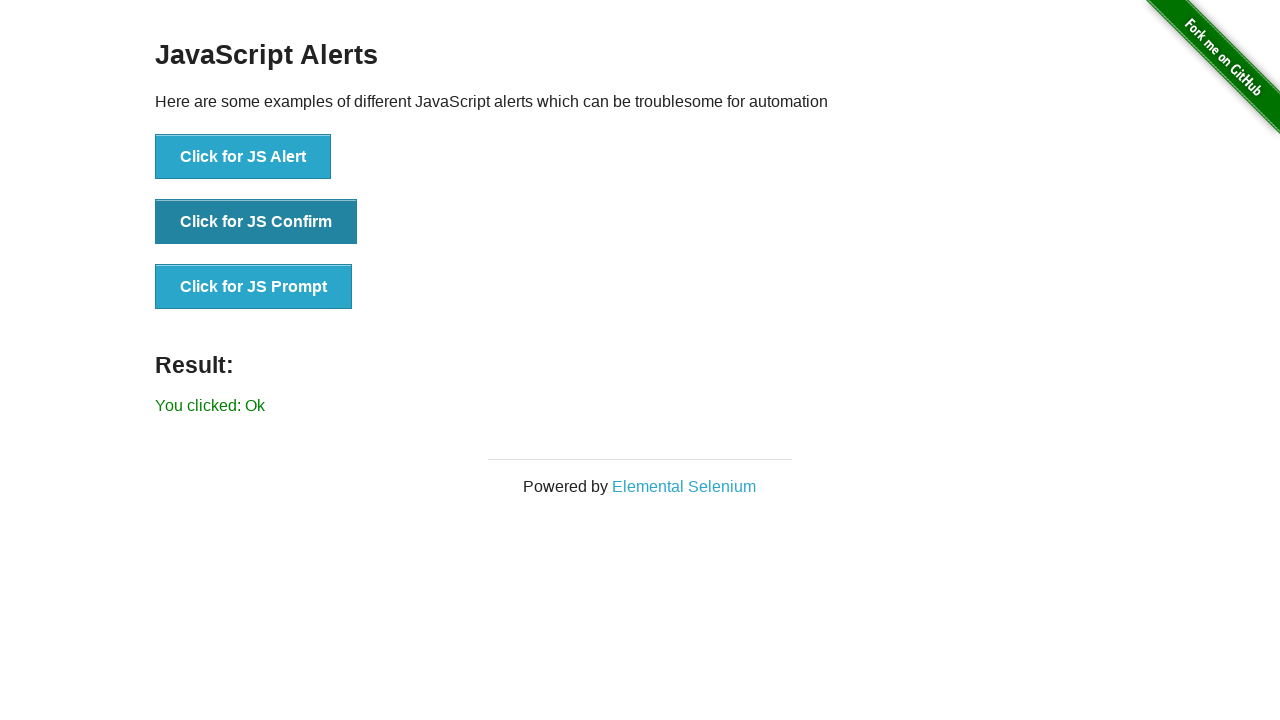

Verified result message matches expected 'You clicked: Ok'
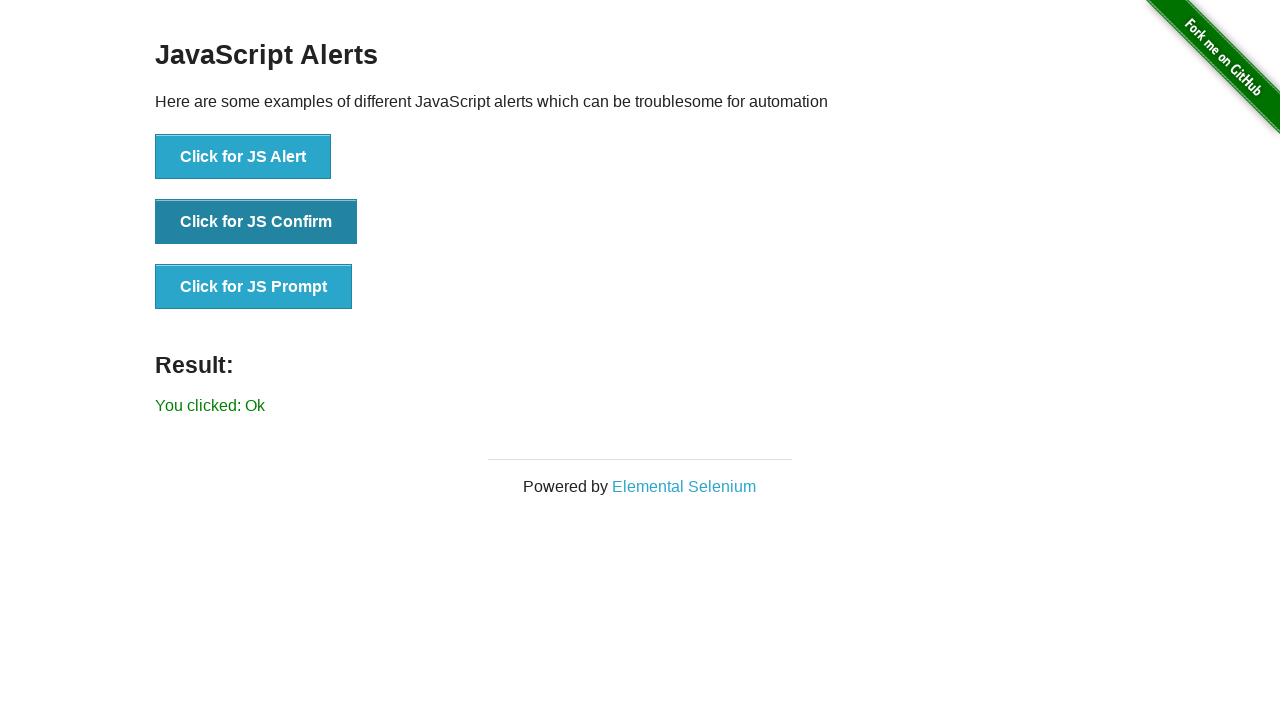

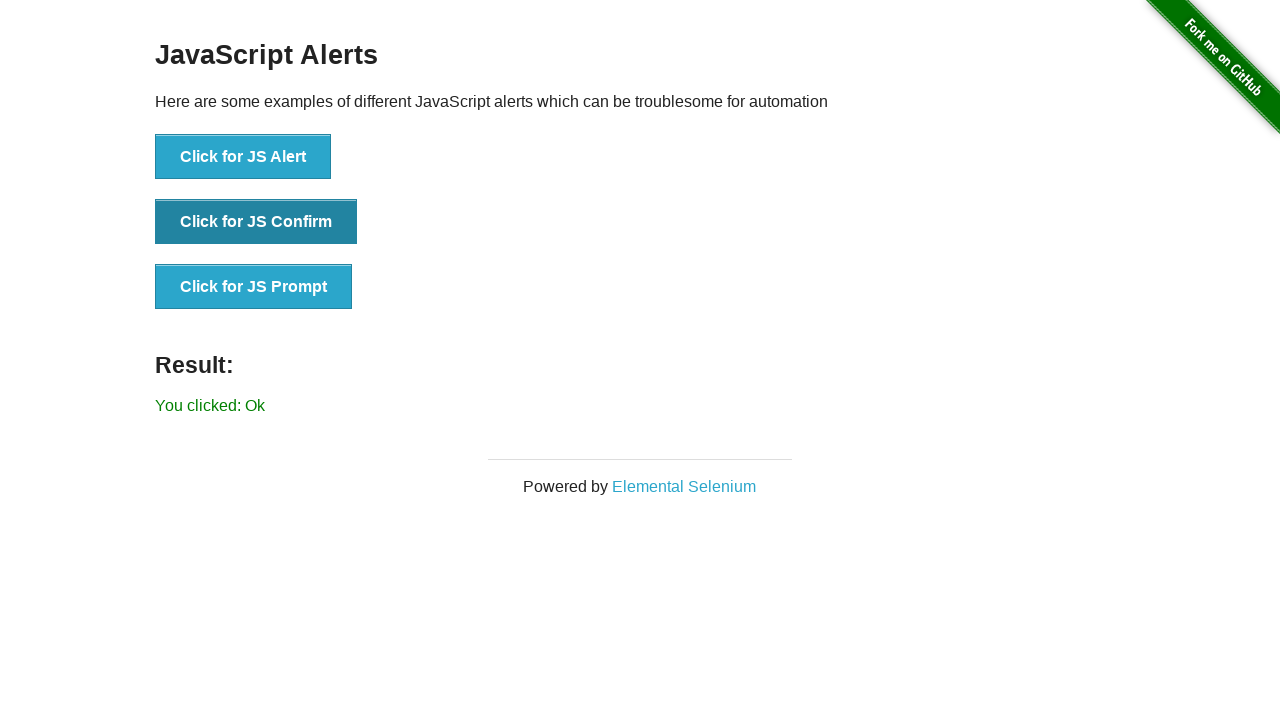